Tests entering multiple character sequences into the Google Accounts username field and pressing Tab

Starting URL: https://accounts.google.com/

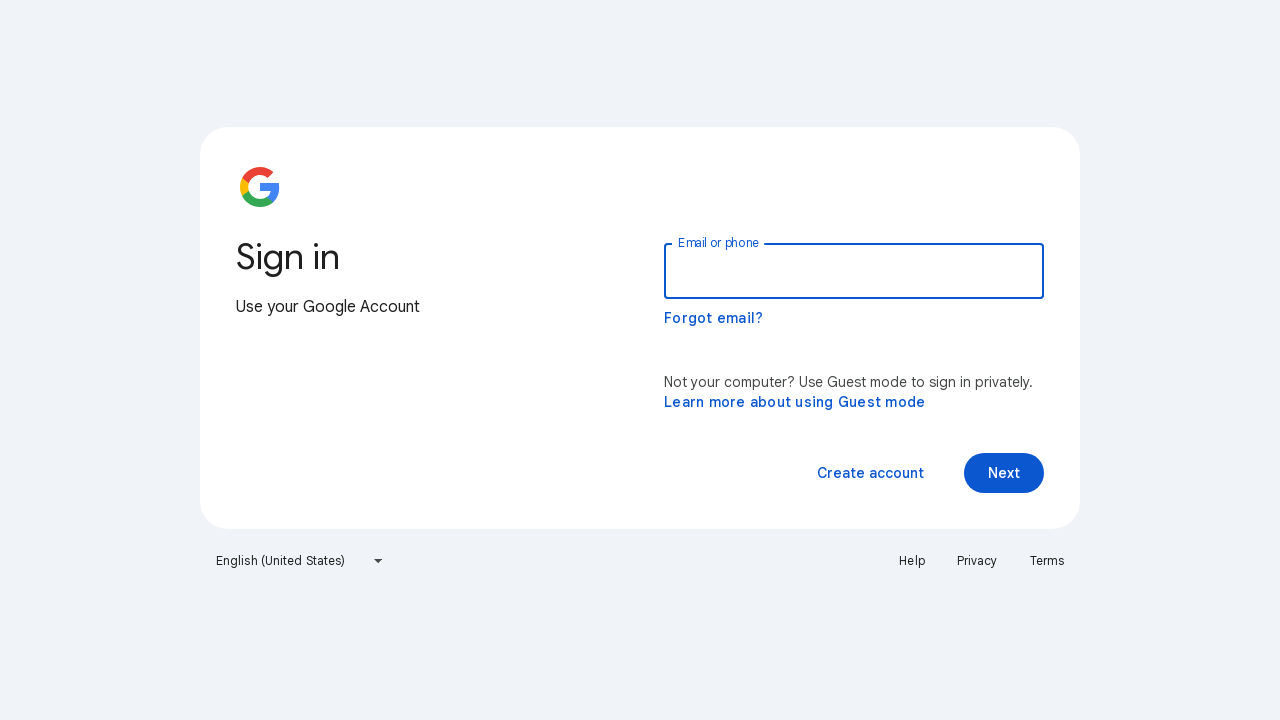

Filled Google Accounts username field with character sequence 'sravanth raj reddy sravanth kumarsravanth' on input#identifierId
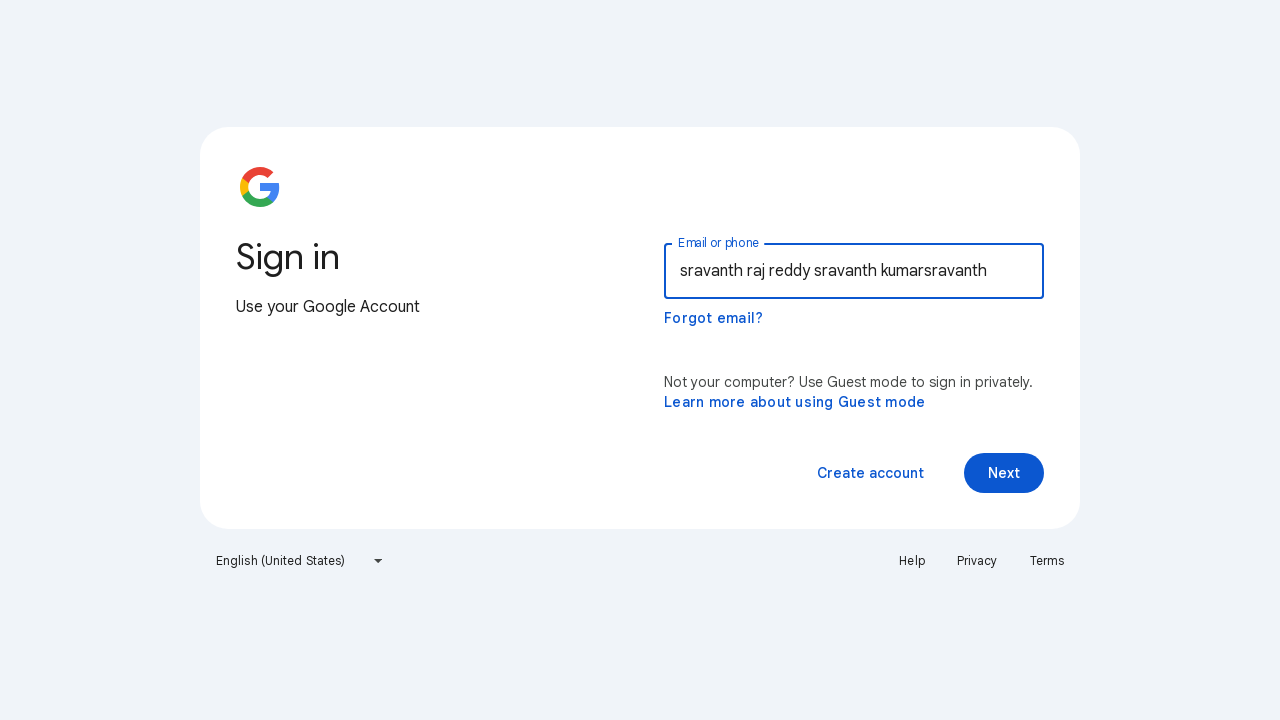

Pressed Tab key to move focus from username field
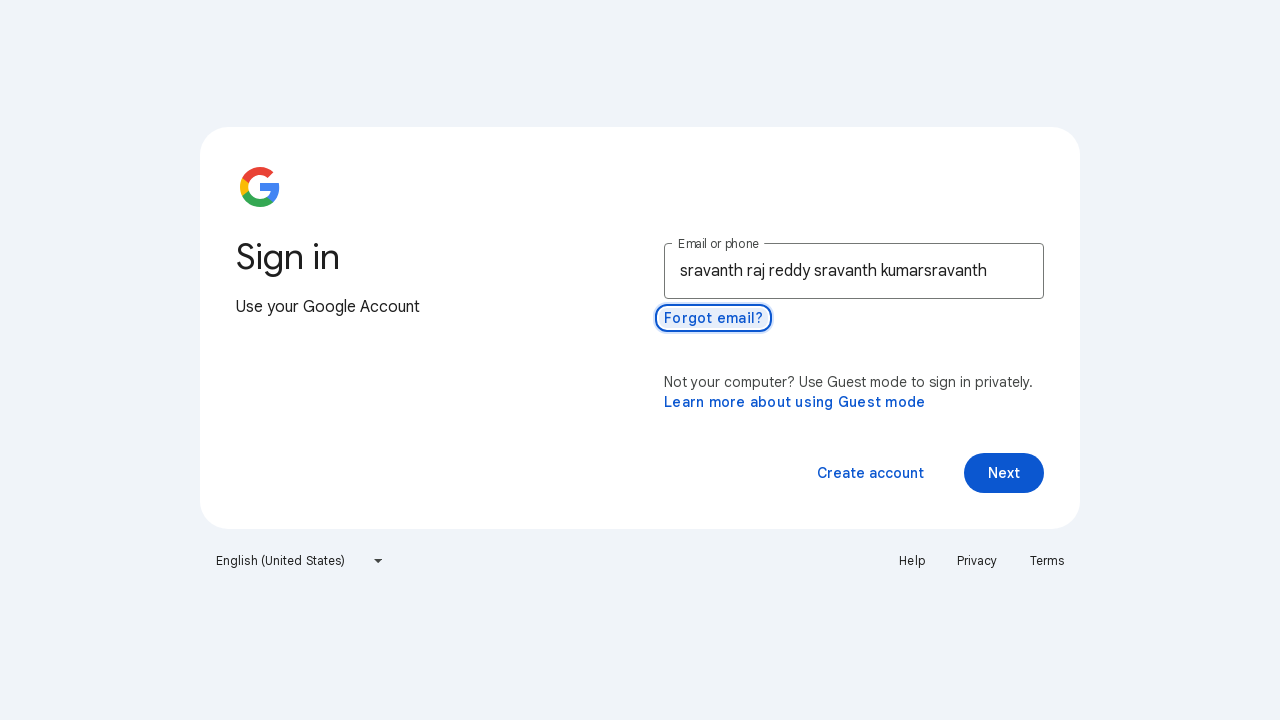

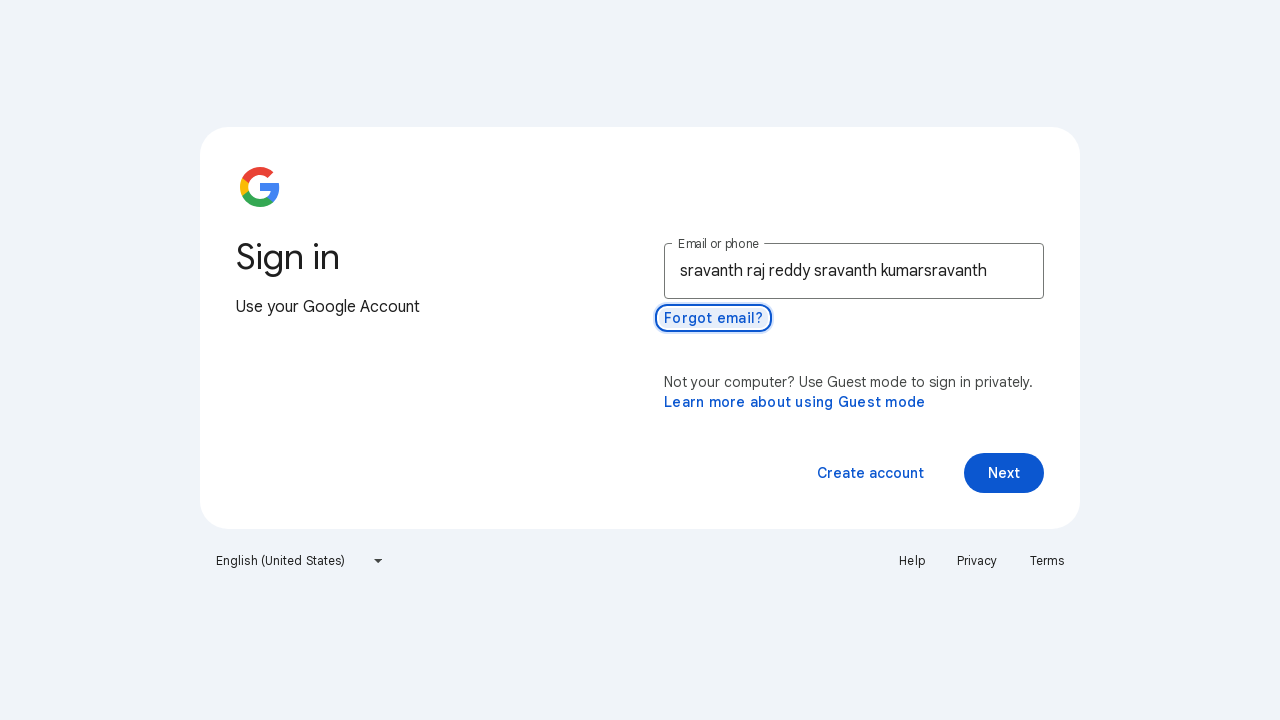